Tests jQuery UI draggable functionality by dragging an element to a new position within an iframe

Starting URL: https://jqueryui.com/draggable/

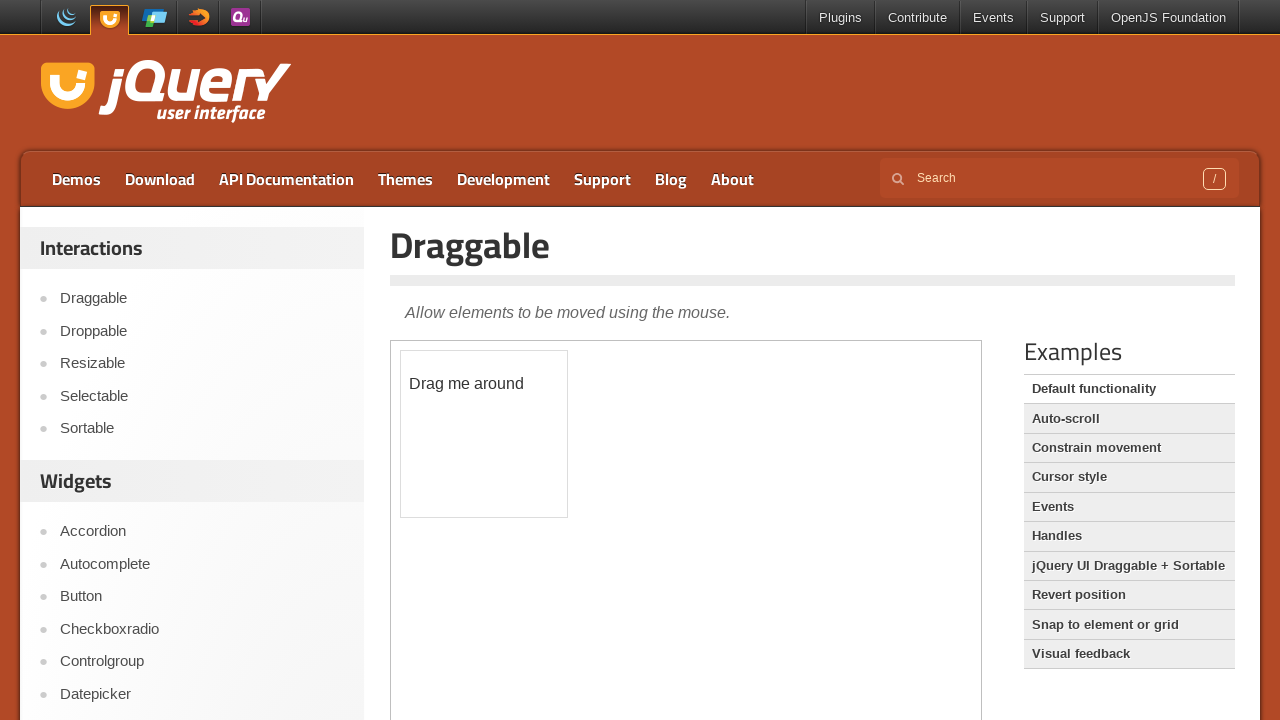

Located the demo iframe containing jQuery UI draggable element
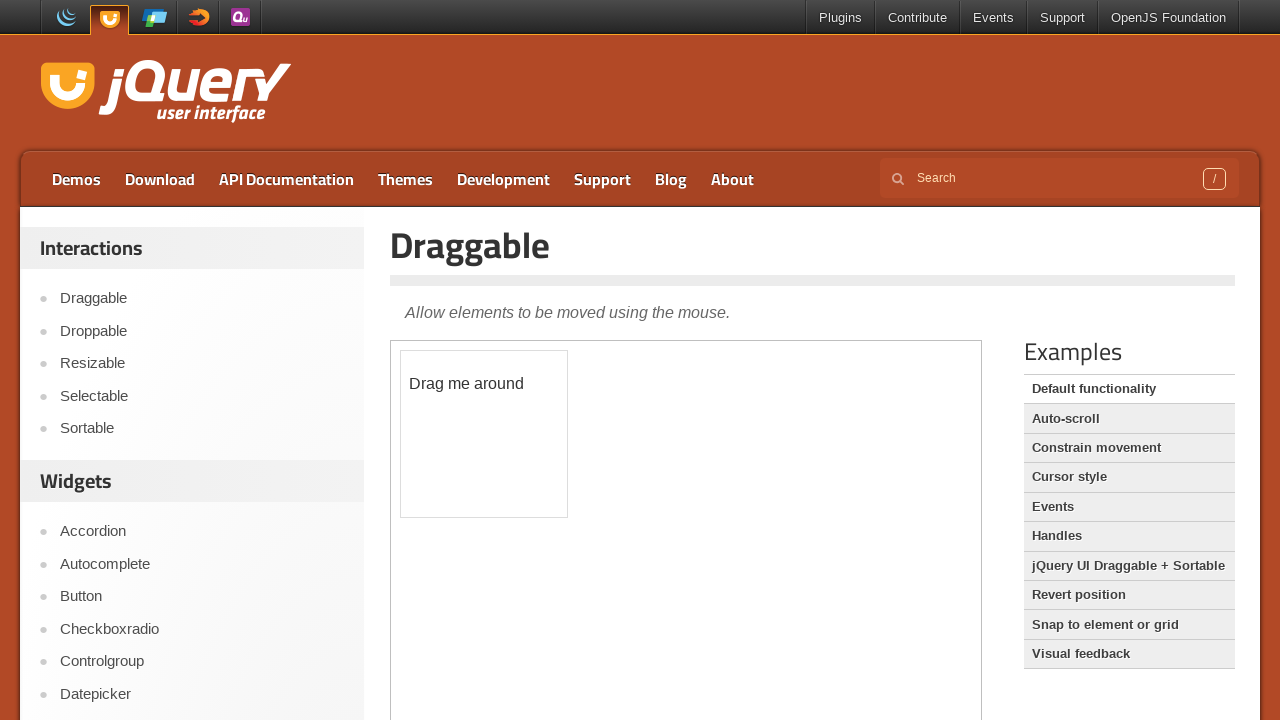

Located the draggable element with ID 'draggable'
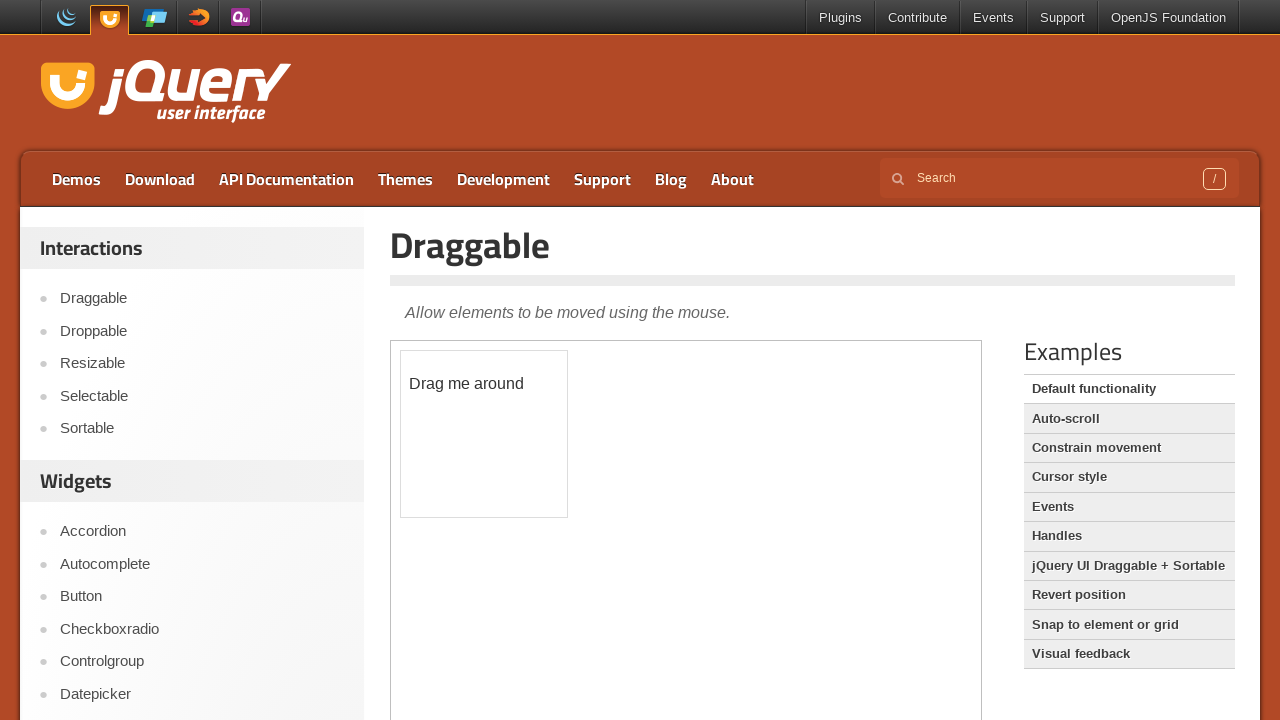

Dragged the jQuery UI draggable element 100 pixels right and 100 pixels down at (501, 451)
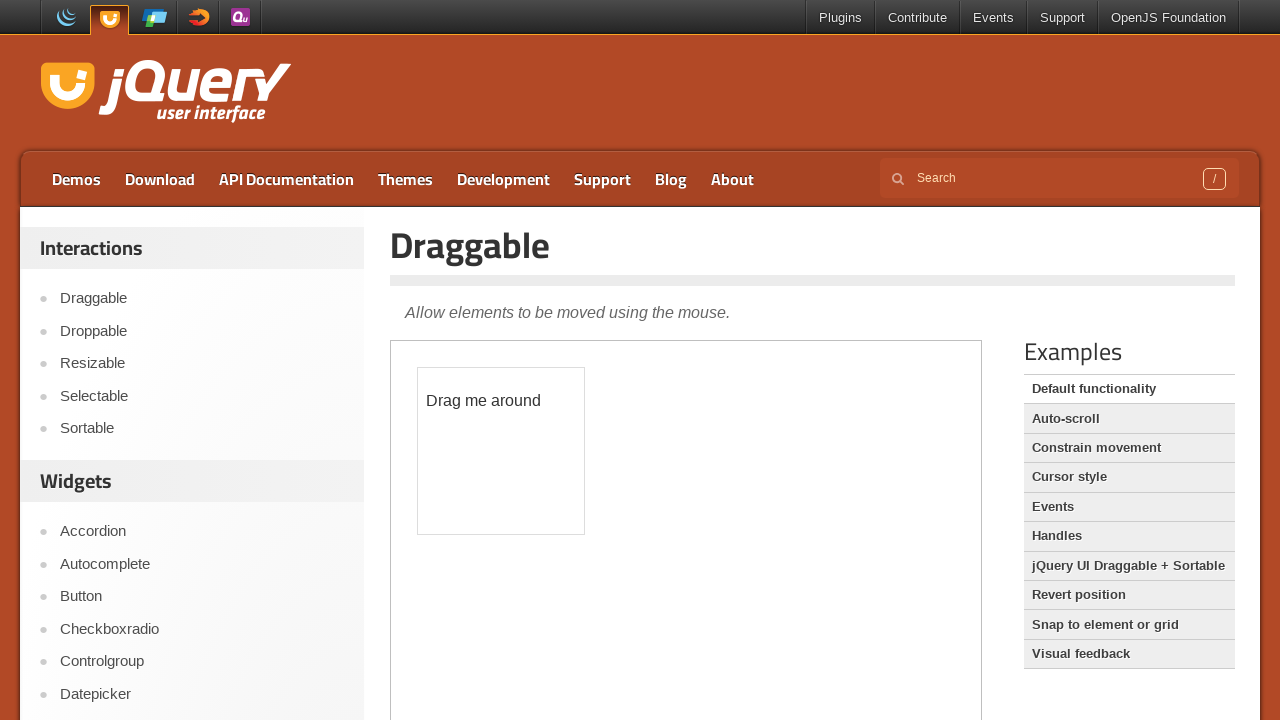

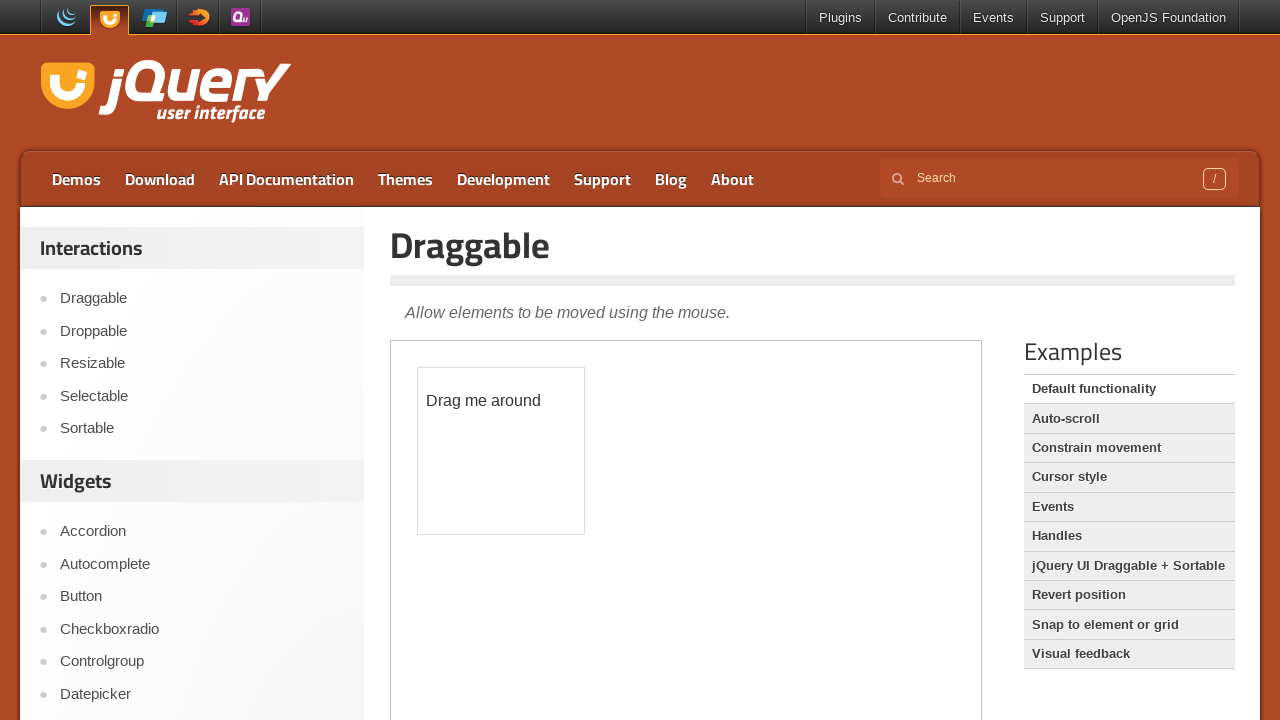